Tests form validation by submitting an empty practice form and verifying that required fields show red border color indicating validation errors.

Starting URL: https://demoqa.com/automation-practice-form

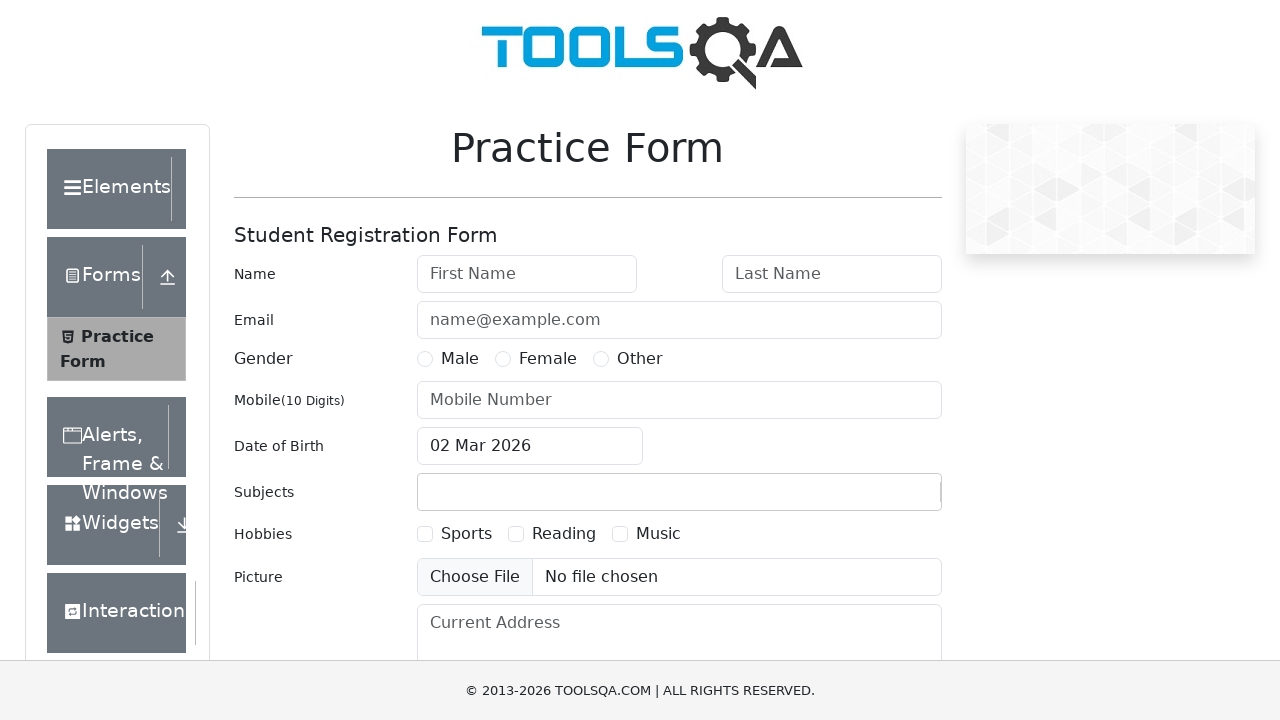

Clicked submit button without filling any form fields at (885, 499) on #submit
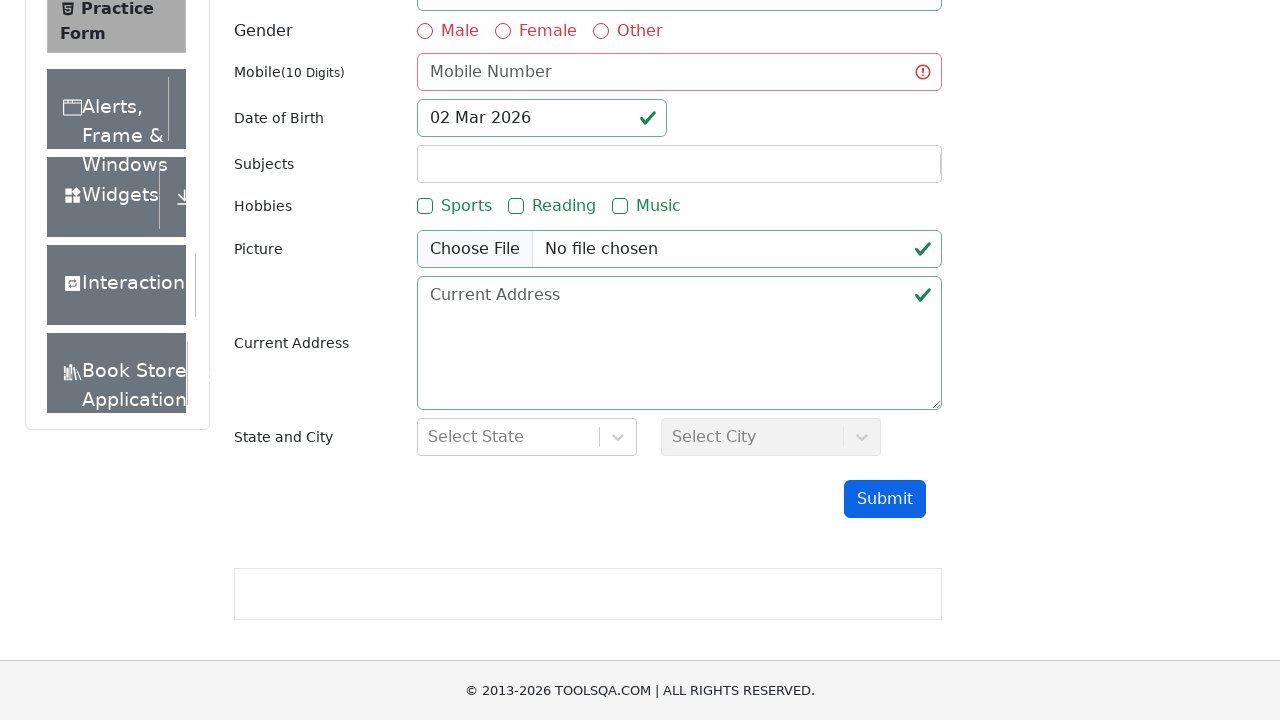

Waited 500ms for validation errors to apply
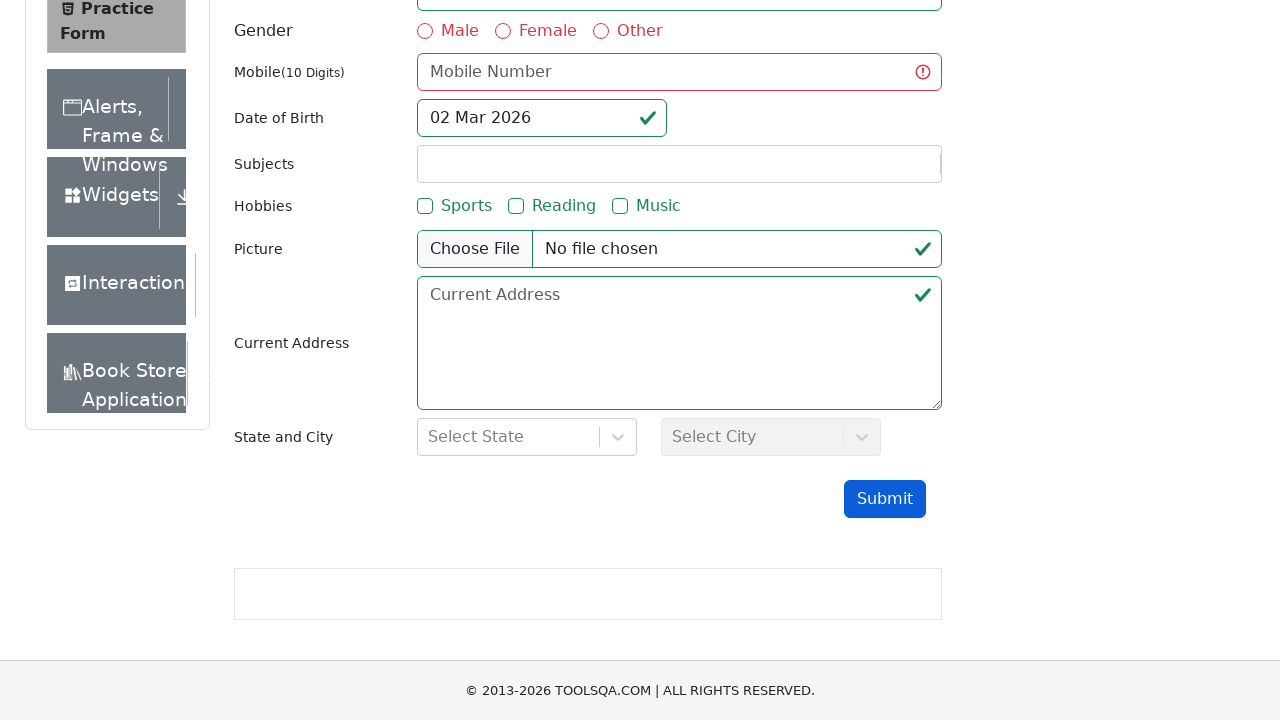

Retrieved computed border color of firstName field
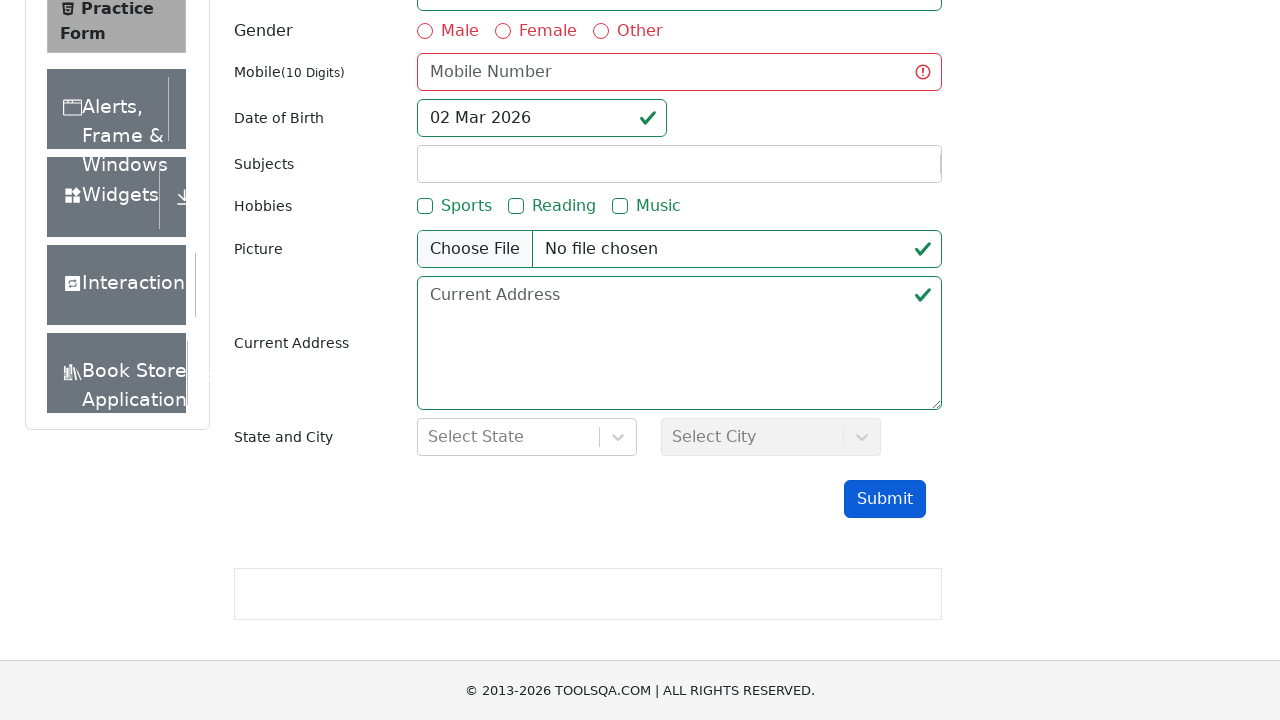

Retrieved computed border color of lastName field
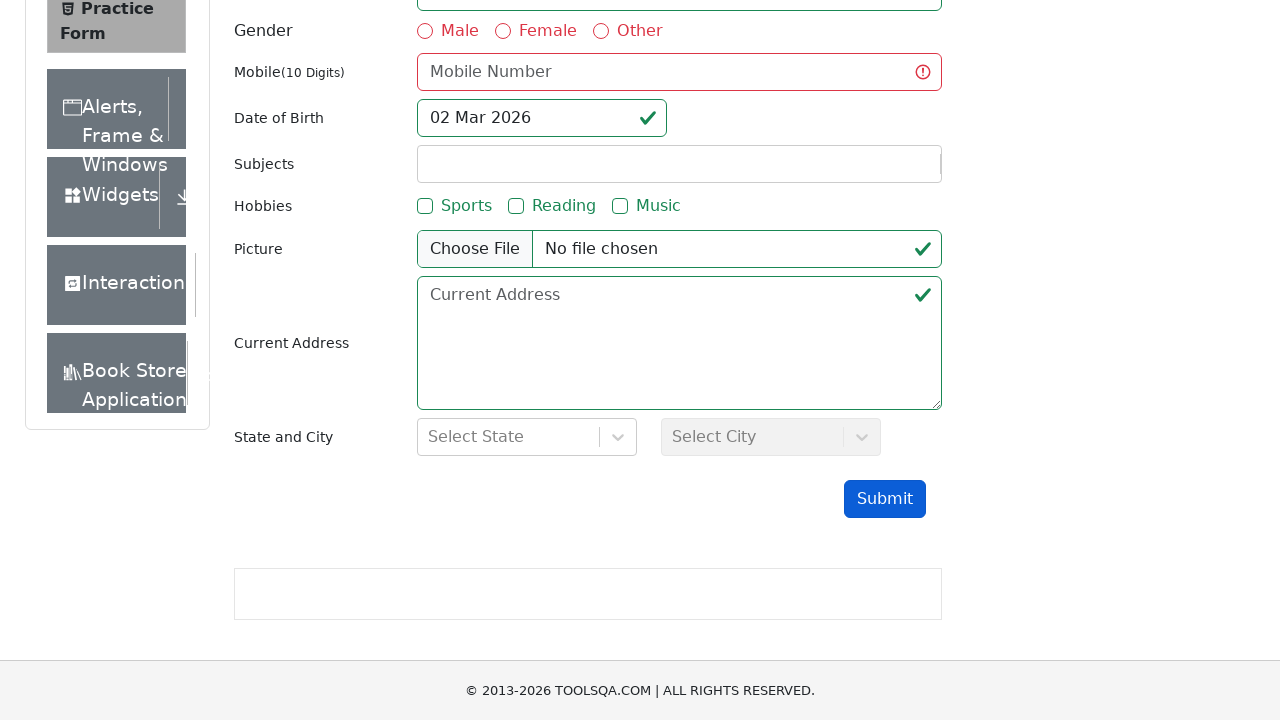

Retrieved computed border color of userNumber field
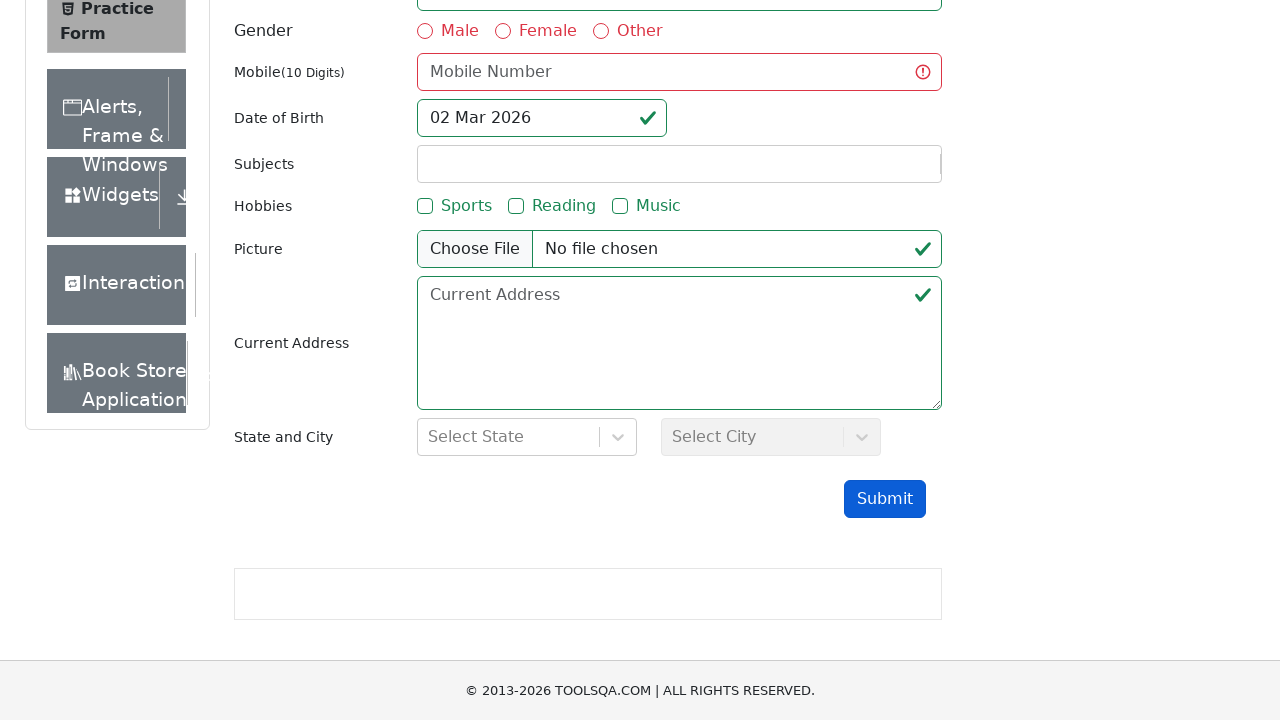

Verified firstName field has red border (rgb(220, 53, 69)) indicating validation error
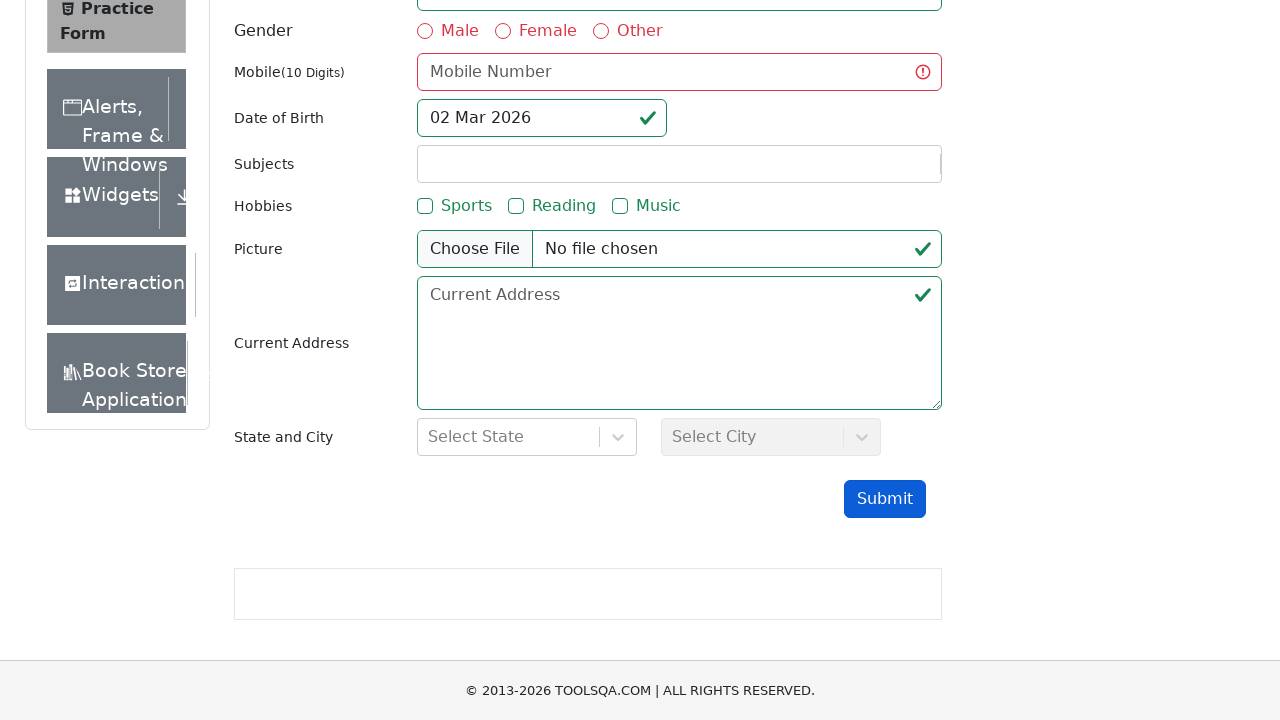

Verified lastName field has red border (rgb(220, 53, 69)) indicating validation error
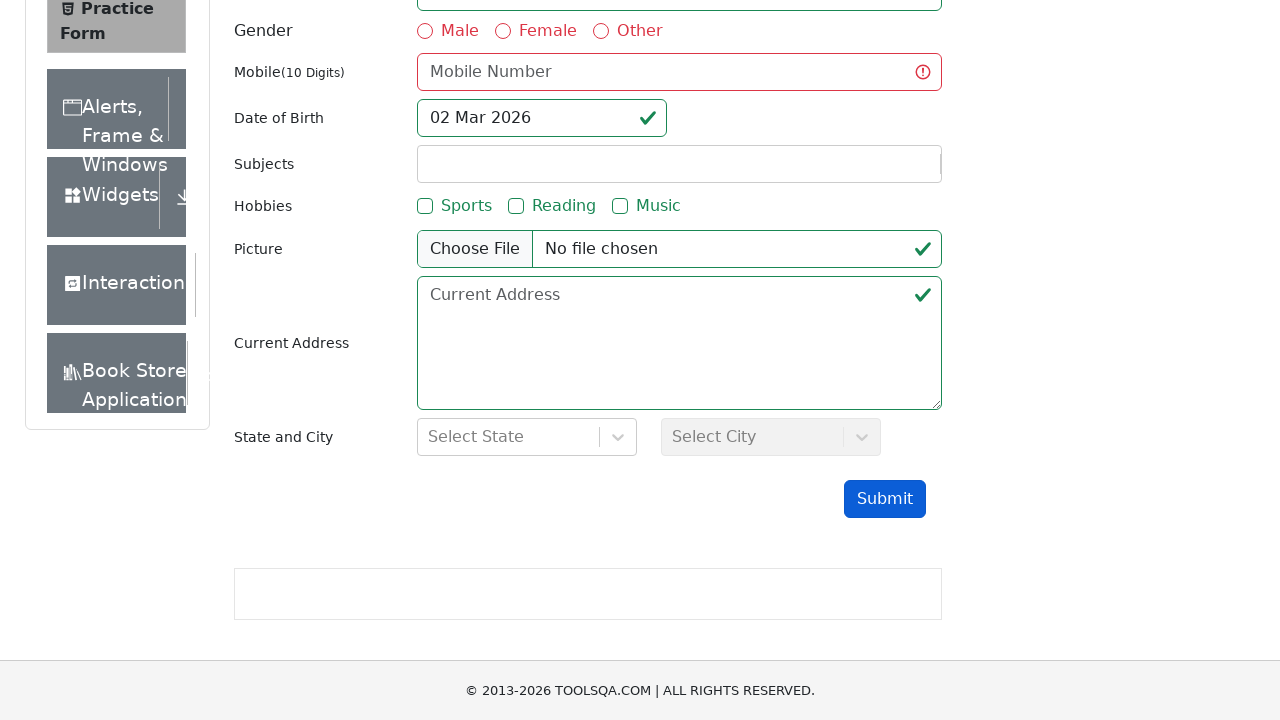

Verified userNumber field has red border (rgb(220, 53, 69)) indicating validation error
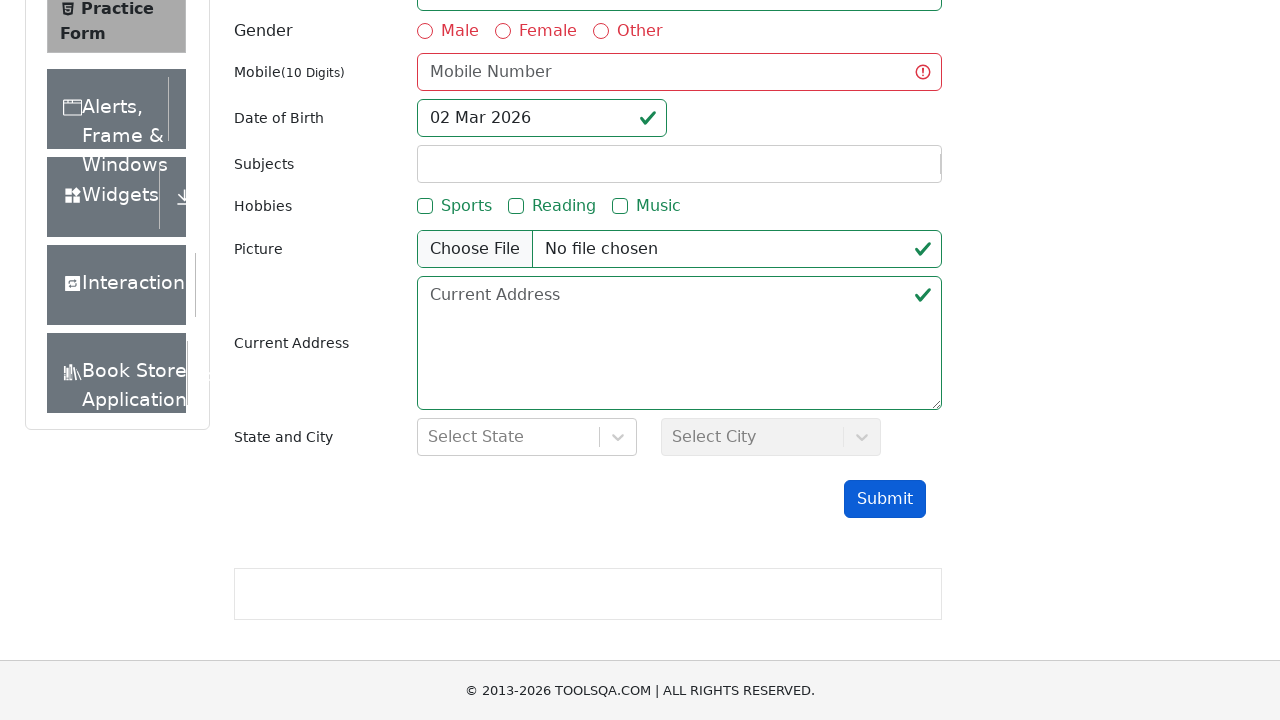

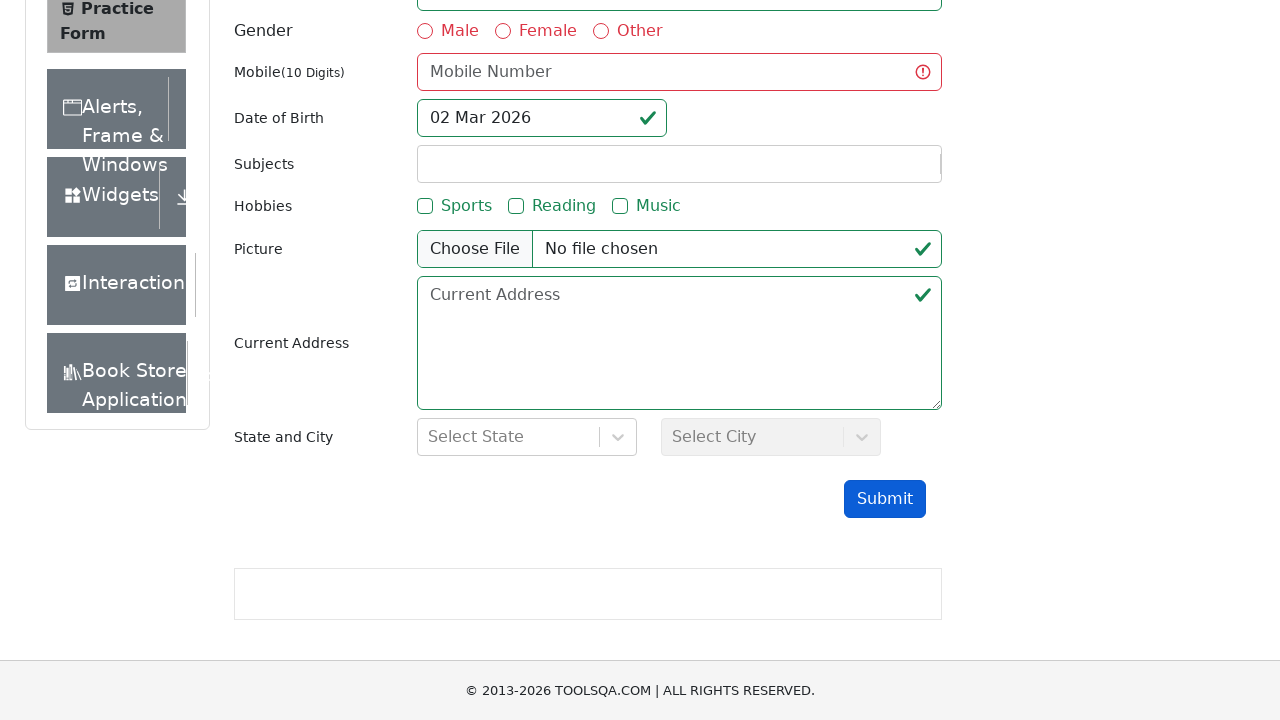